Tests a slow calculator application by clearing the delay timer, setting a custom delay, performing addition (7+8), and verifying the result equals 15

Starting URL: https://bonigarcia.dev/selenium-webdriver-java/slow-calculator.html

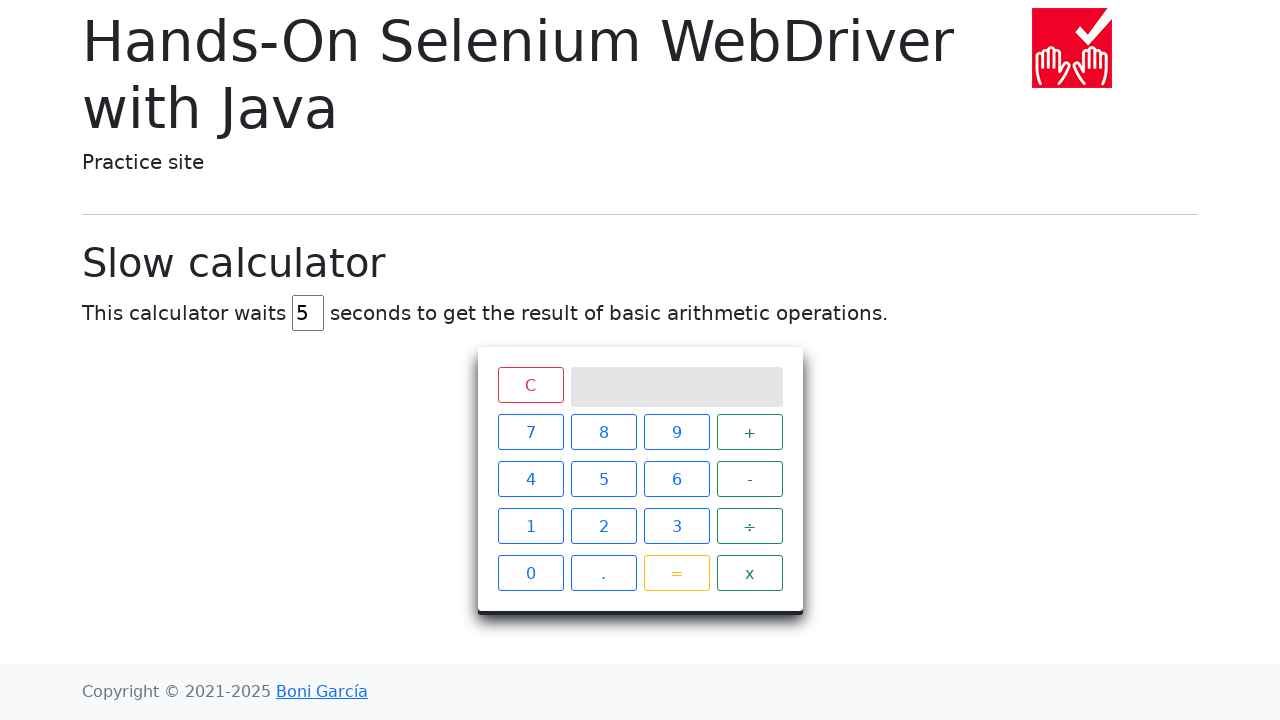

Navigated to slow calculator application
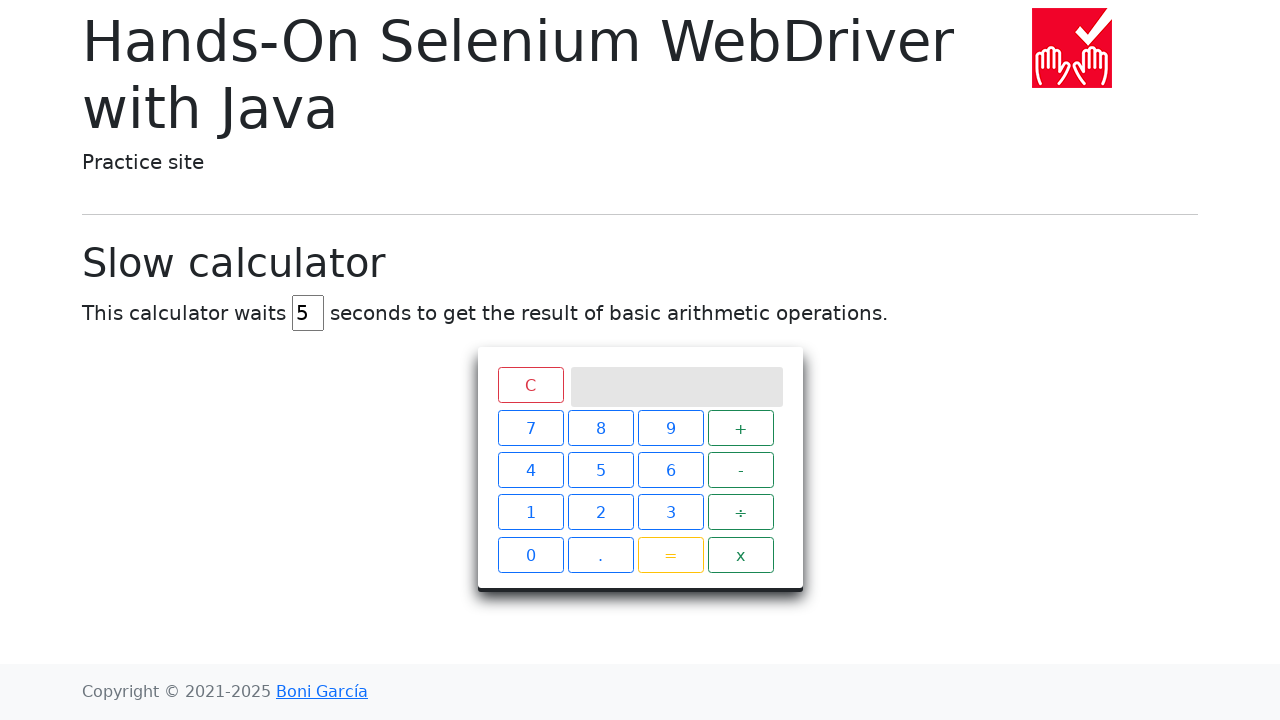

Cleared the delay input field on #delay
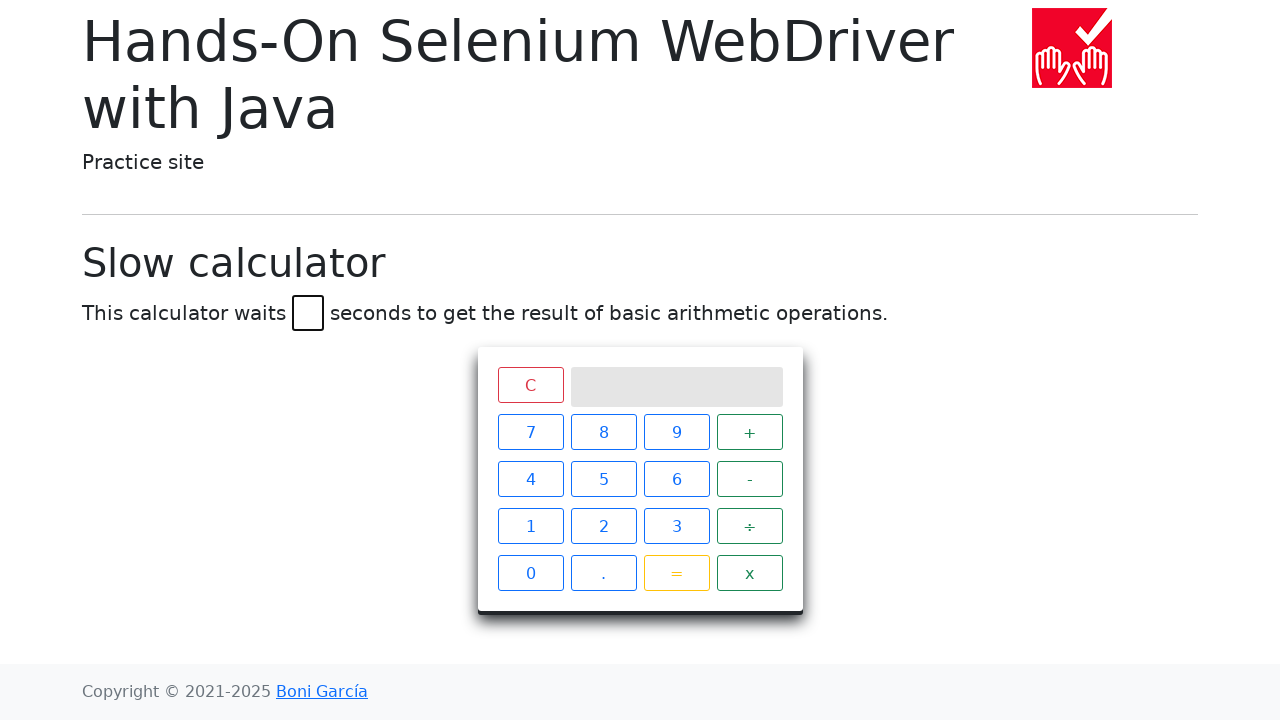

Set delay timer to 5 seconds on #delay
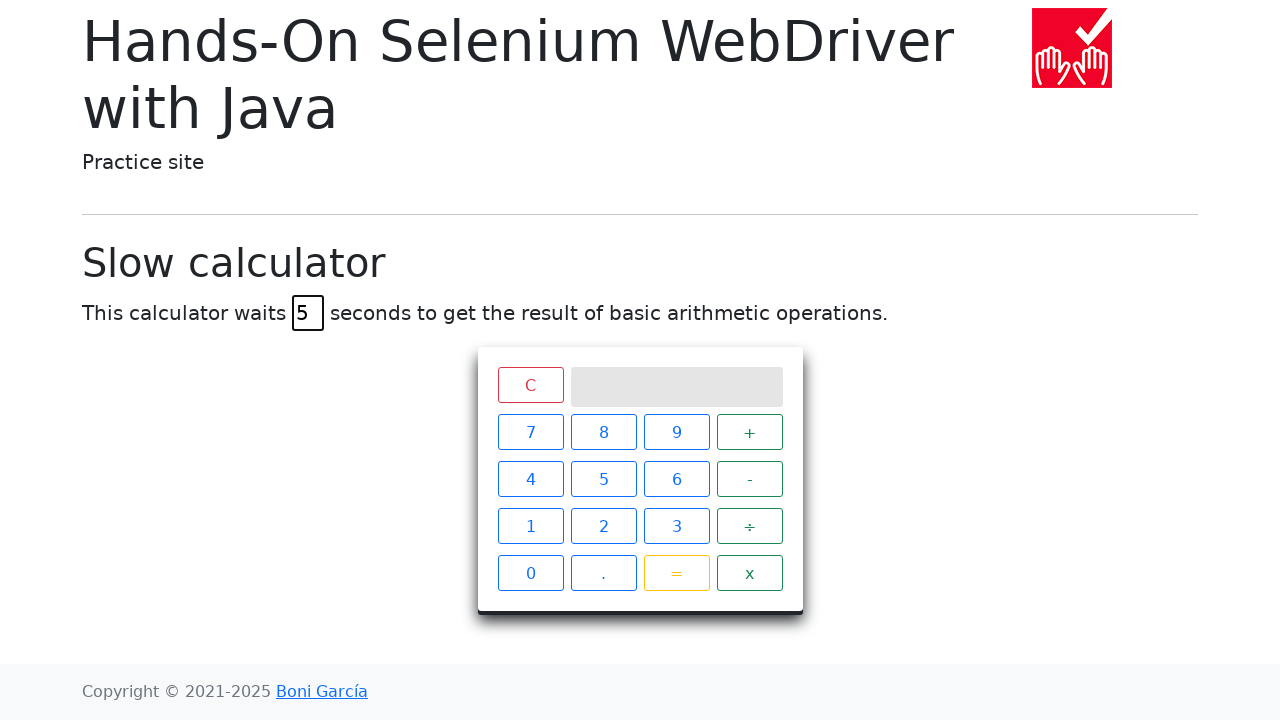

Clicked number 7 at (530, 432) on xpath=//span[text()='7']
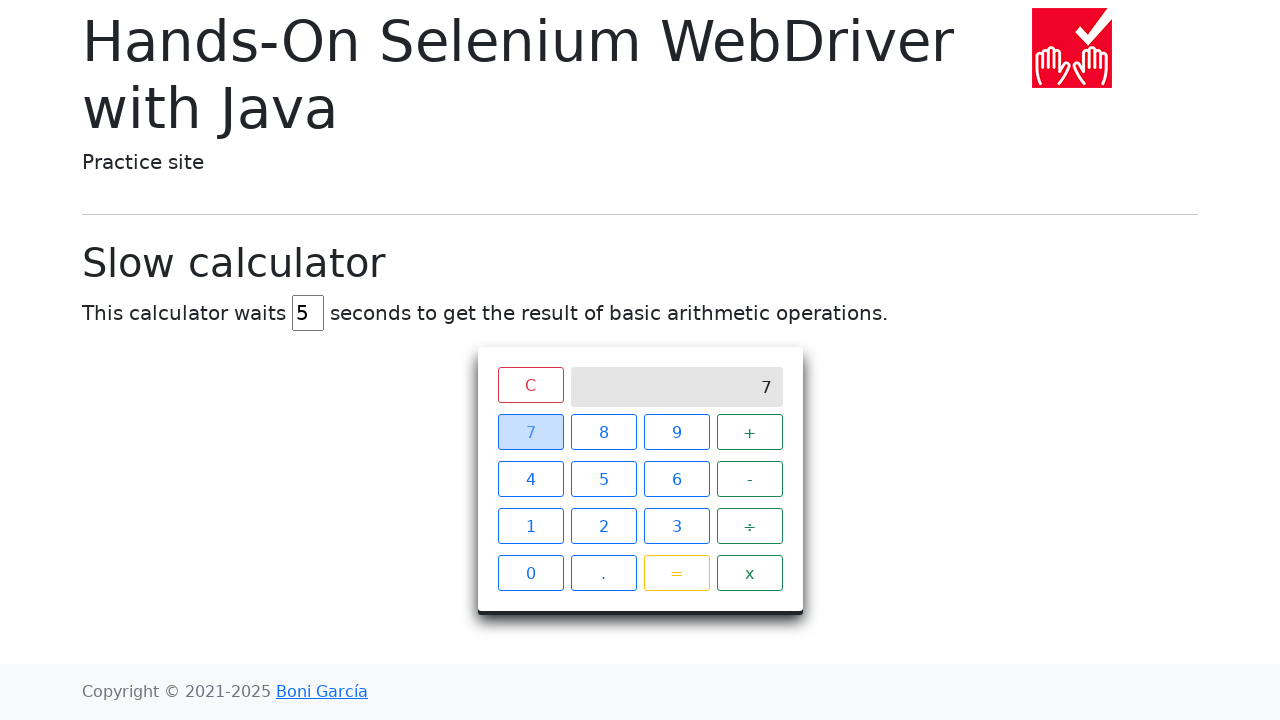

Clicked plus operator at (750, 432) on xpath=//span[text()='+']
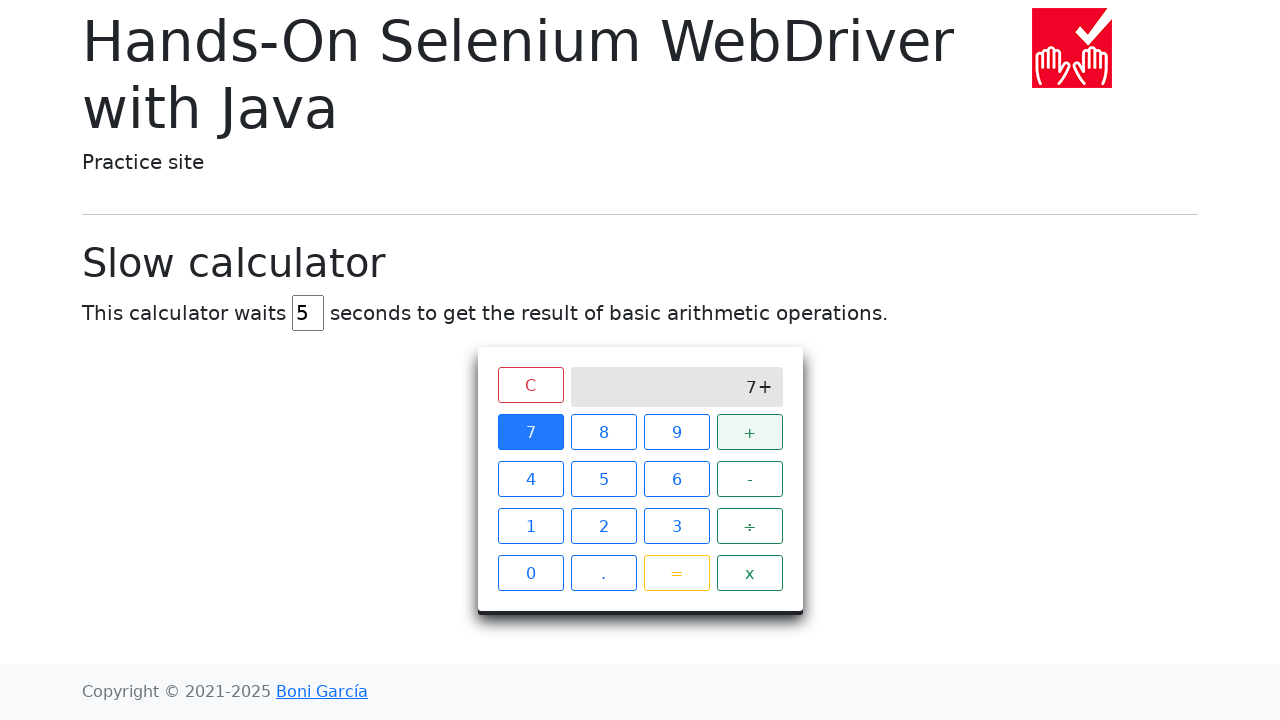

Clicked number 8 at (604, 432) on xpath=//span[text()='8']
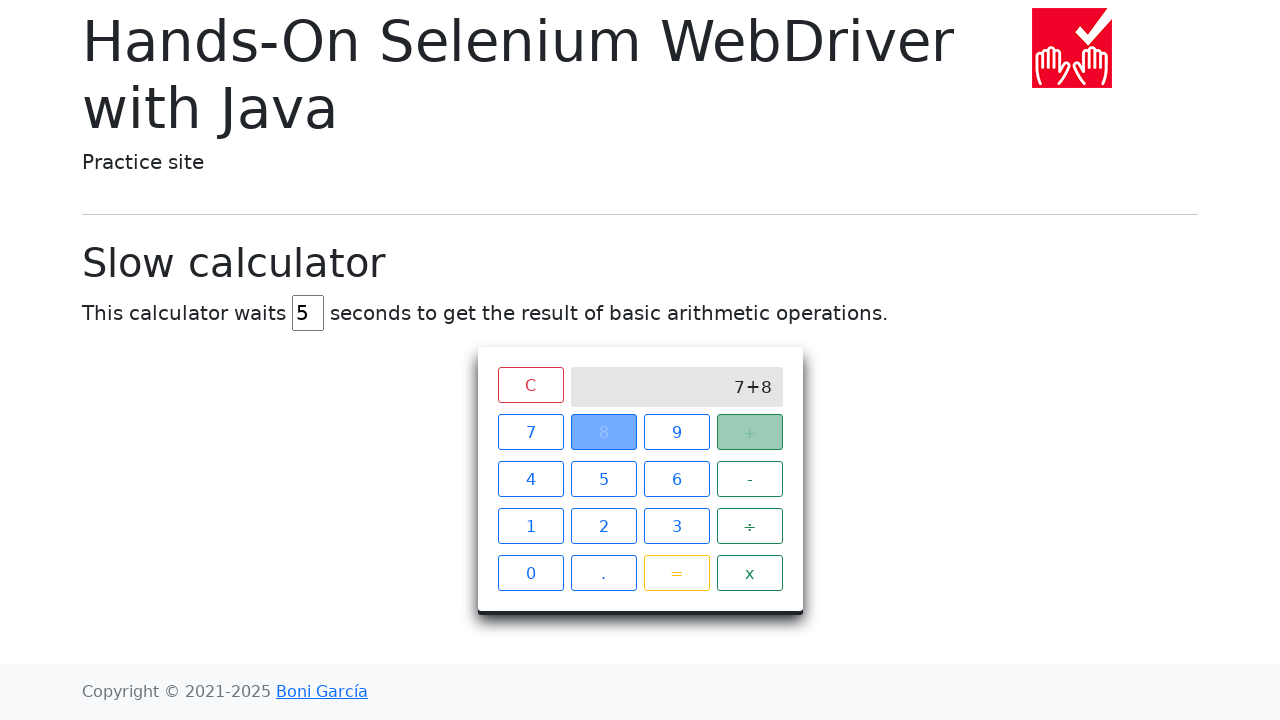

Clicked equals button at (676, 573) on xpath=//span[text()='=']
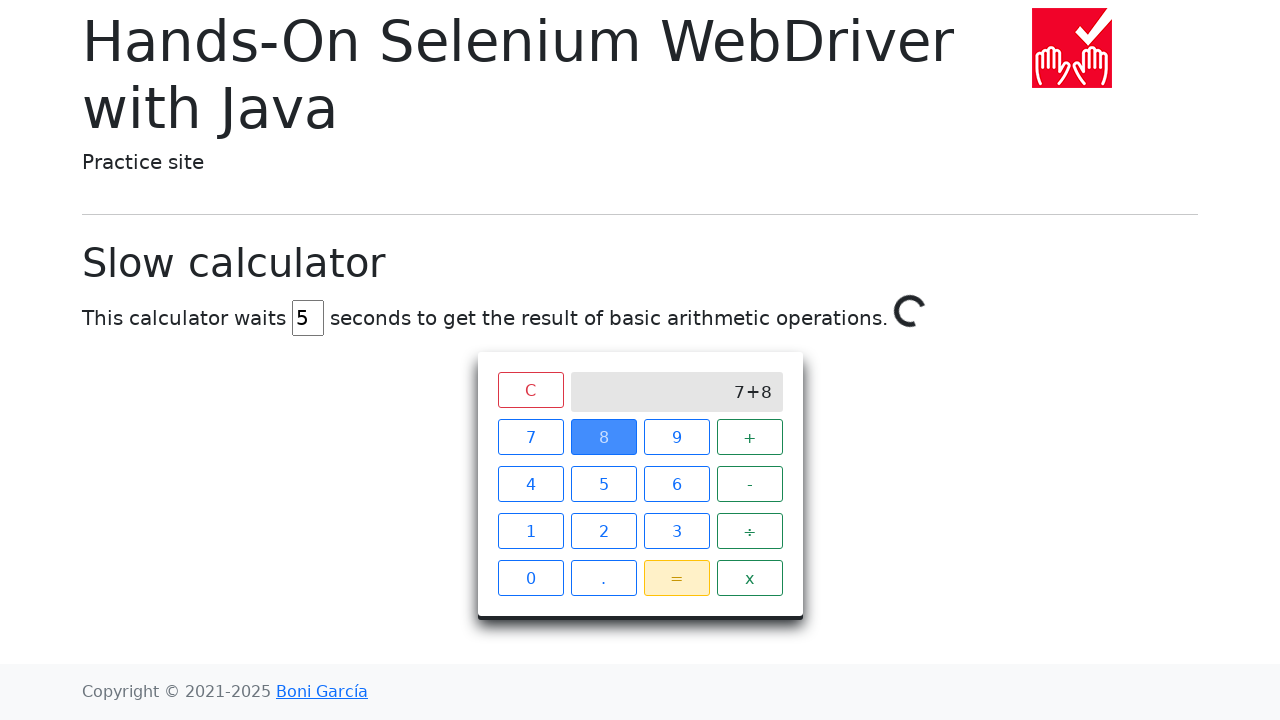

Verified calculation result equals 15
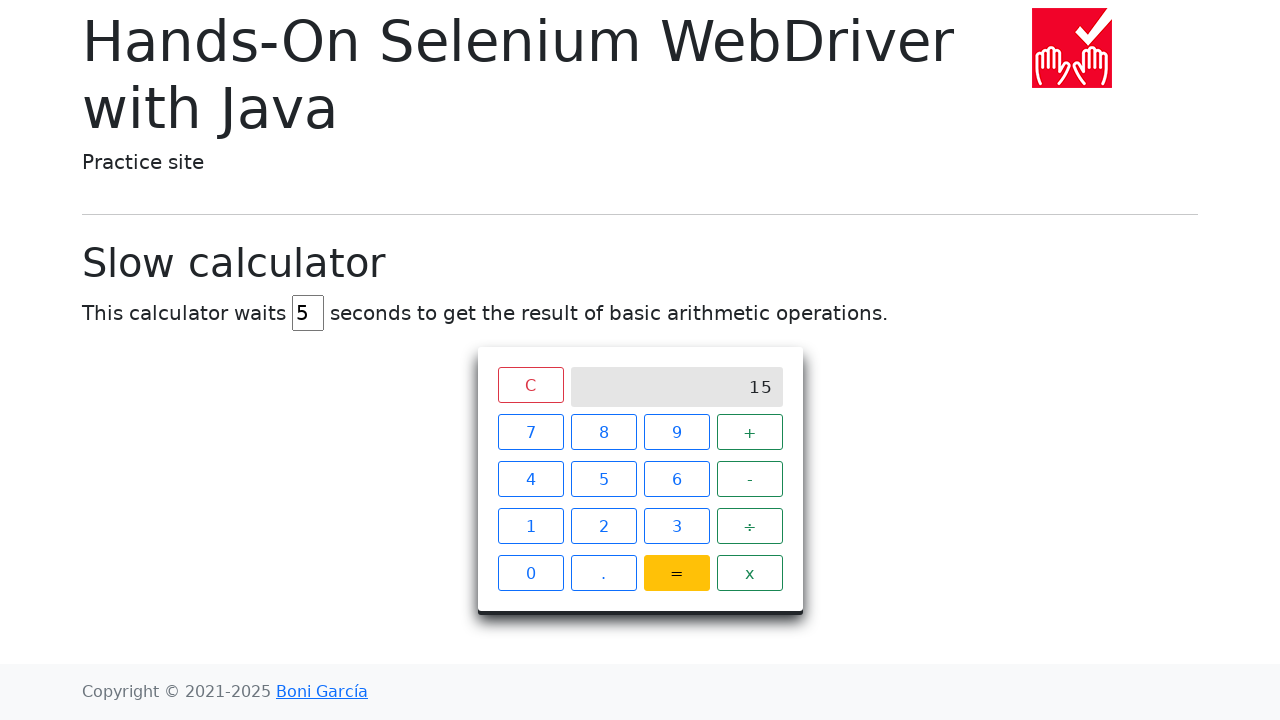

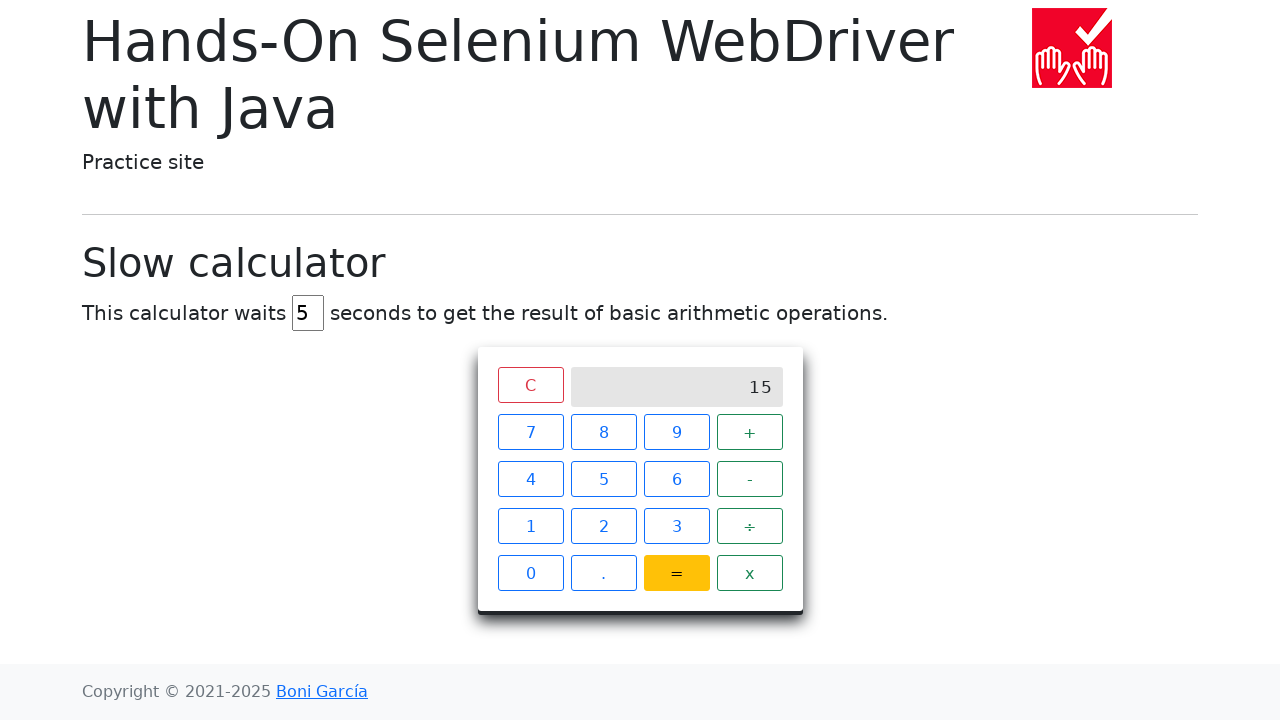